Tests file upload functionality by selecting a file, clicking the upload button, and verifying that "File Uploaded!" text is displayed after successful upload.

Starting URL: https://the-internet.herokuapp.com/upload

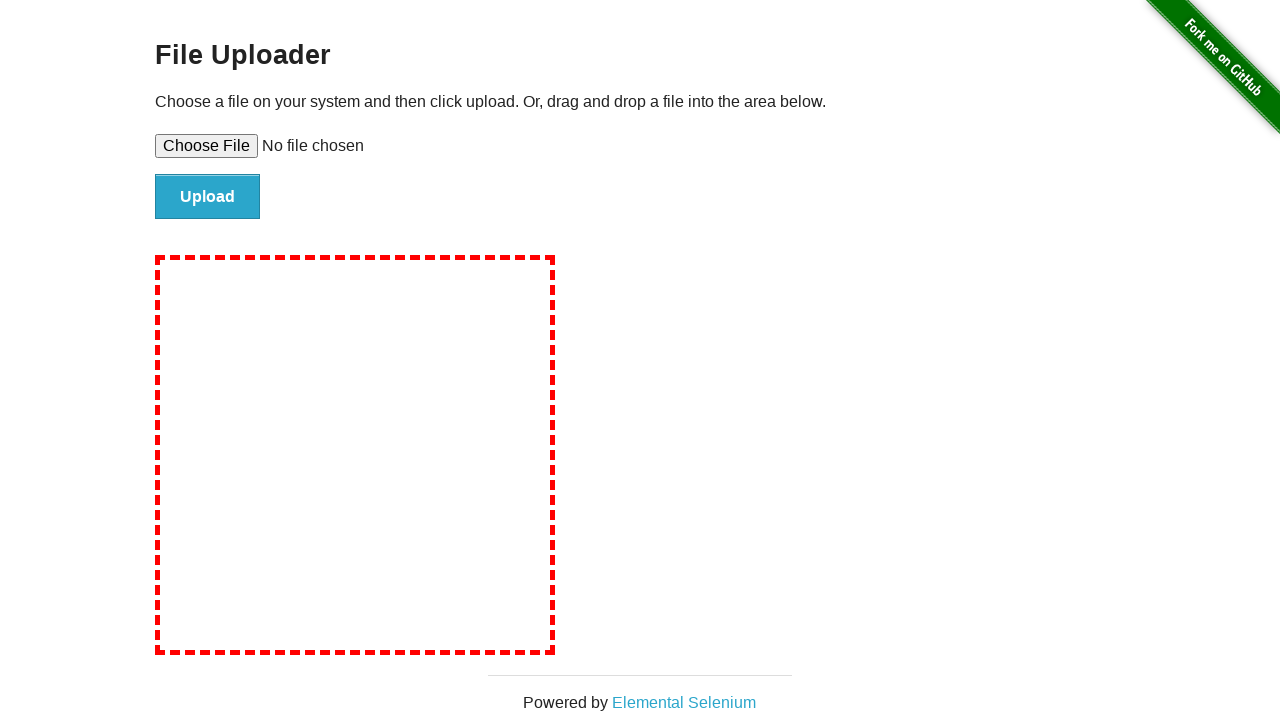

Selected test file for upload
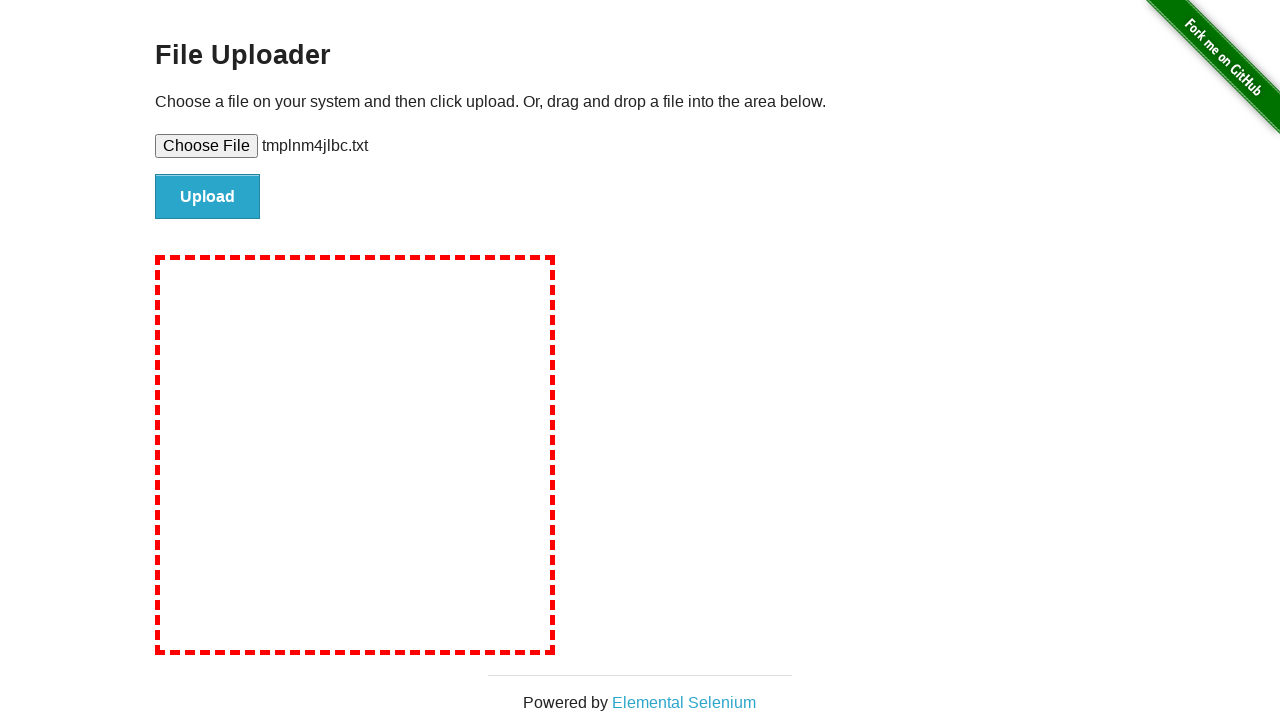

Clicked the Upload button at (208, 197) on input#file-submit
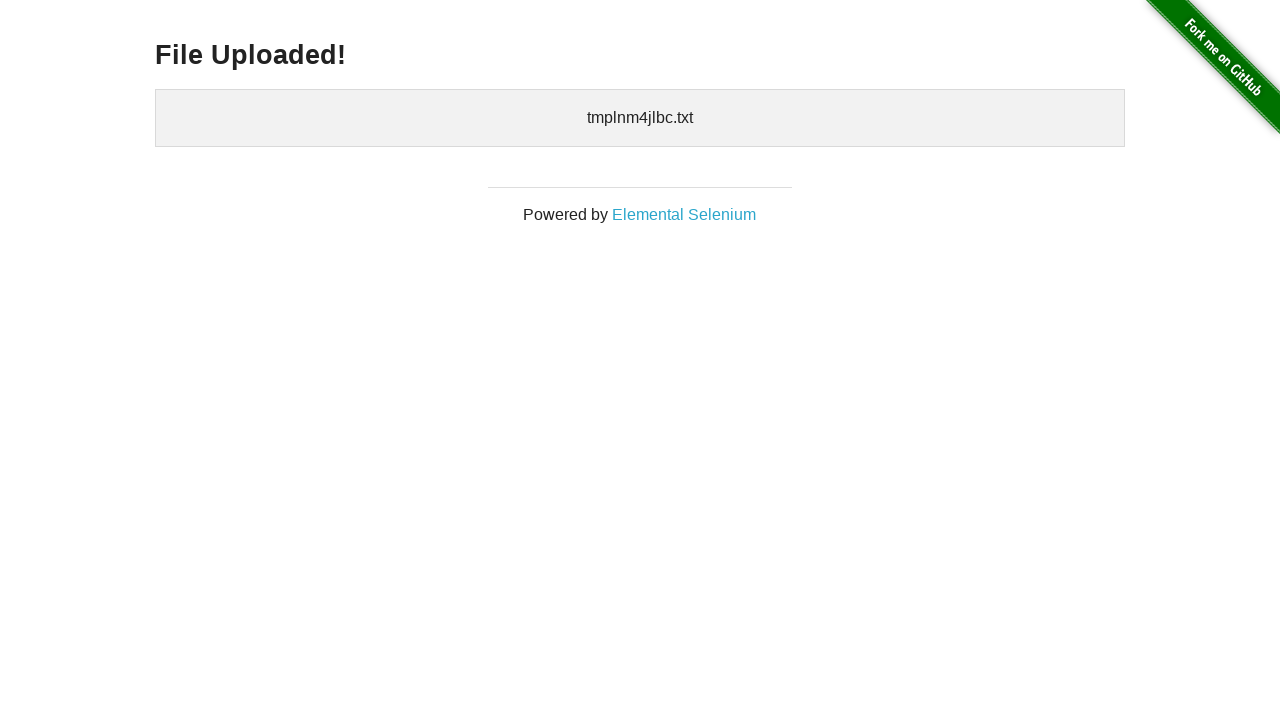

File Uploaded! heading became visible
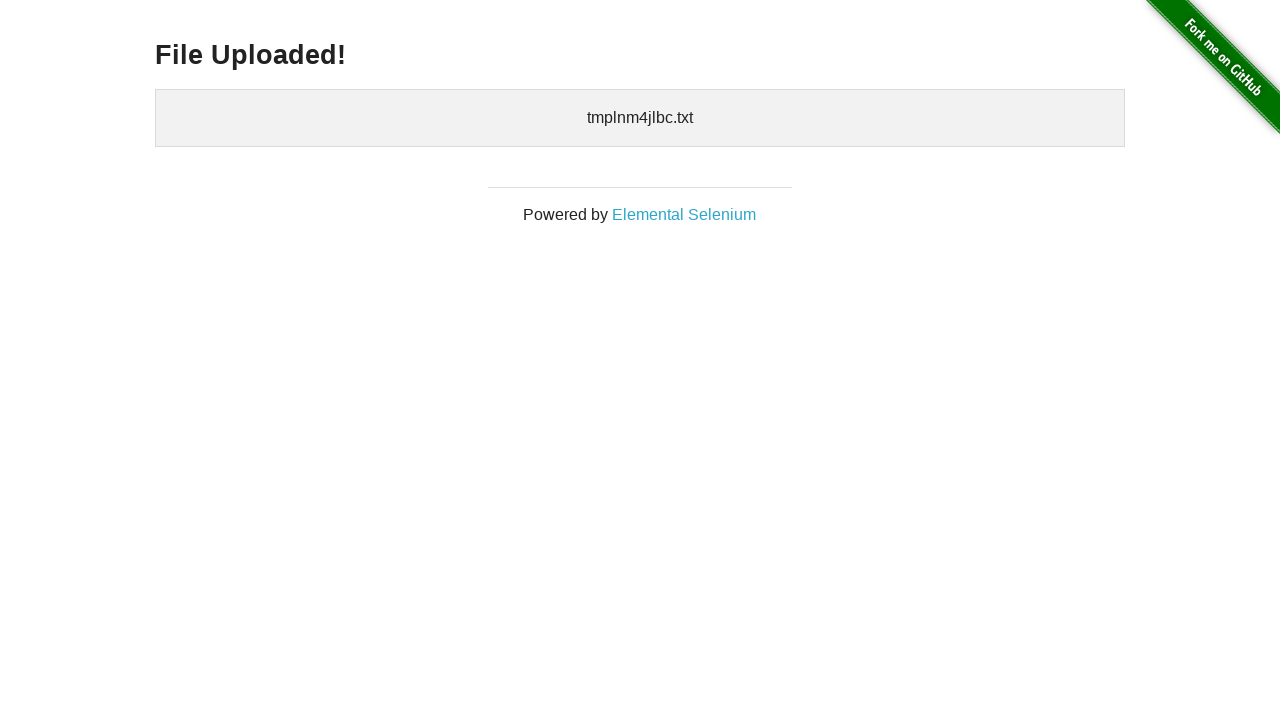

Verified that File Uploaded text is visible
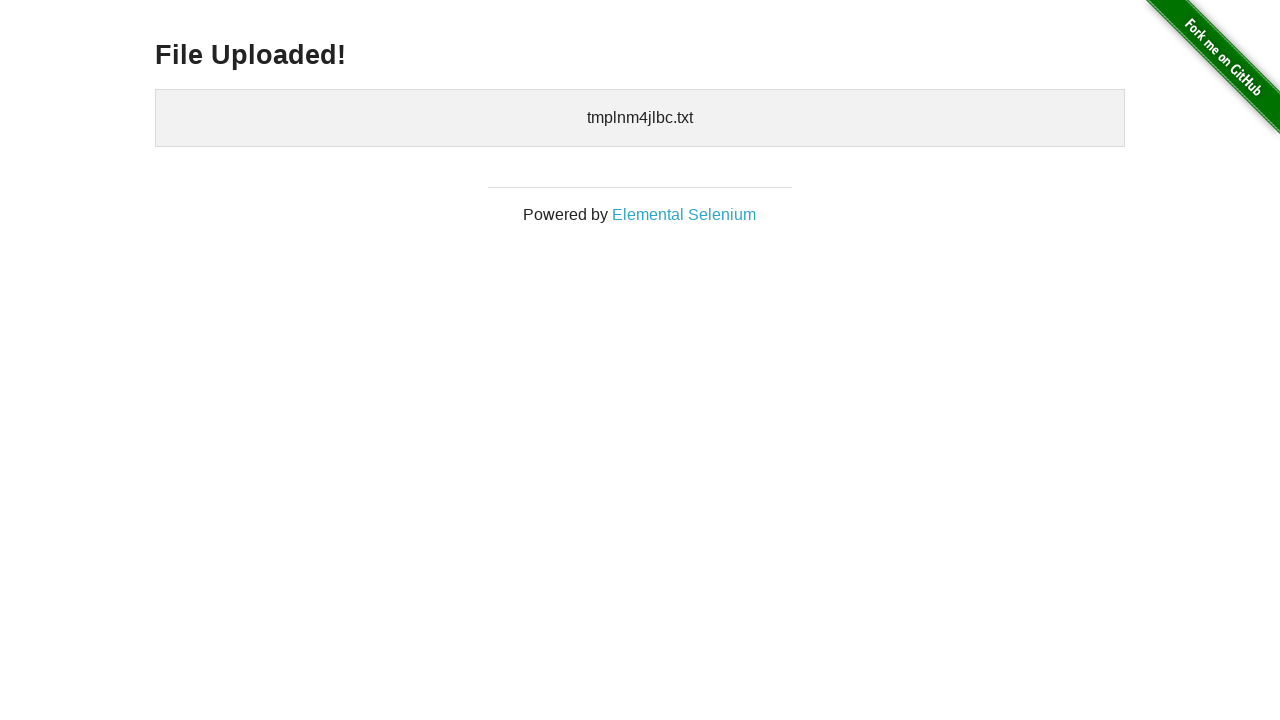

Cleaned up temporary test file
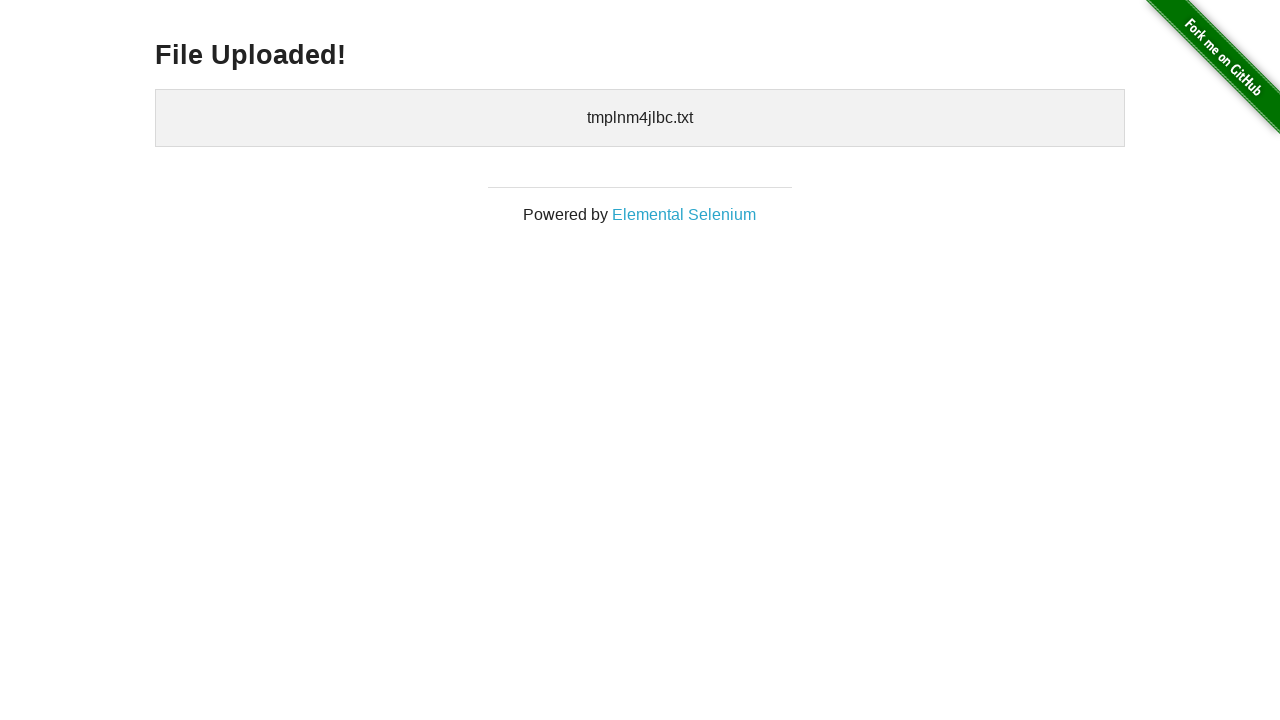

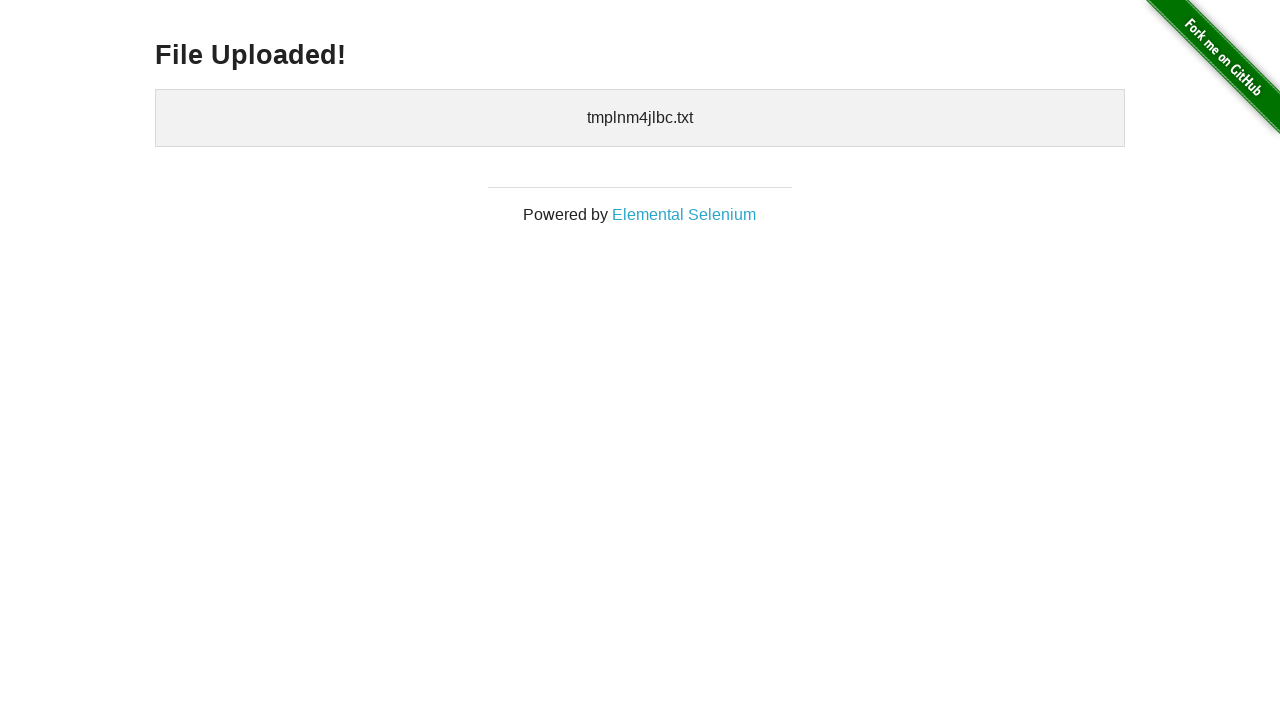